Tests the sign-up flow on DemoBlaze by clicking the sign-up button and filling in username and password fields

Starting URL: https://www.demoblaze.com/index.html

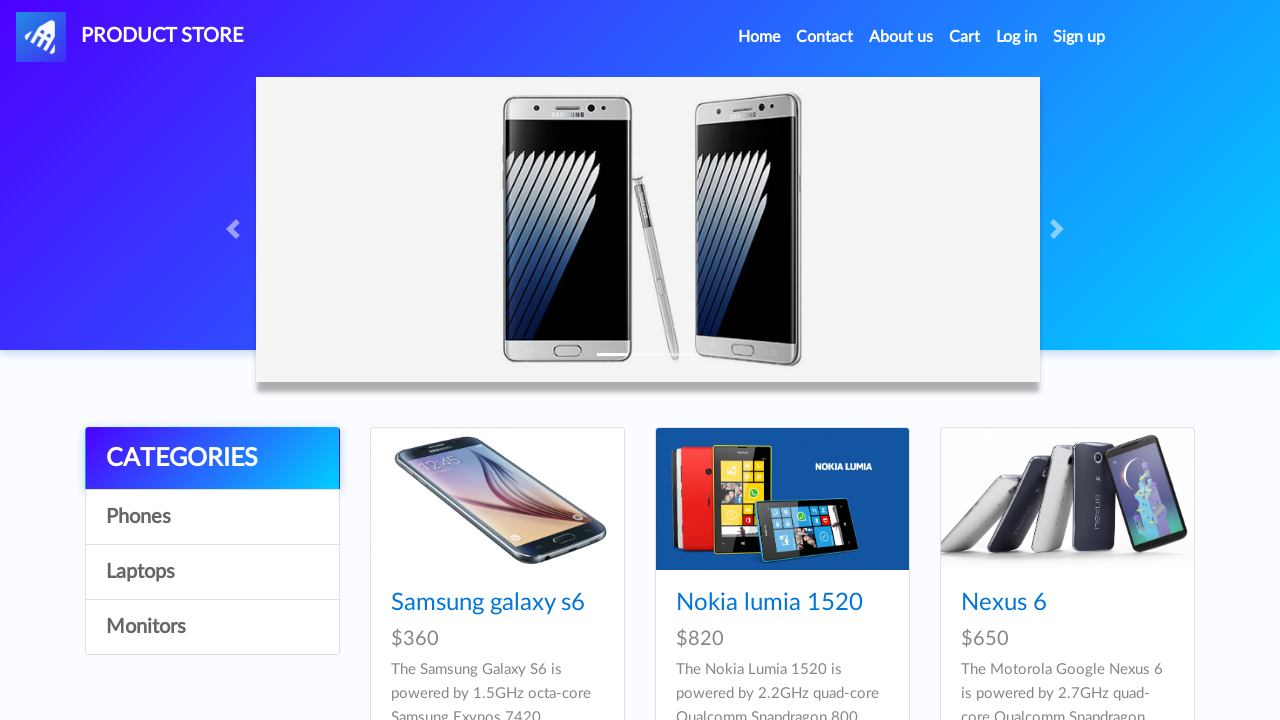

Clicked sign-up button at (1079, 37) on #signin2
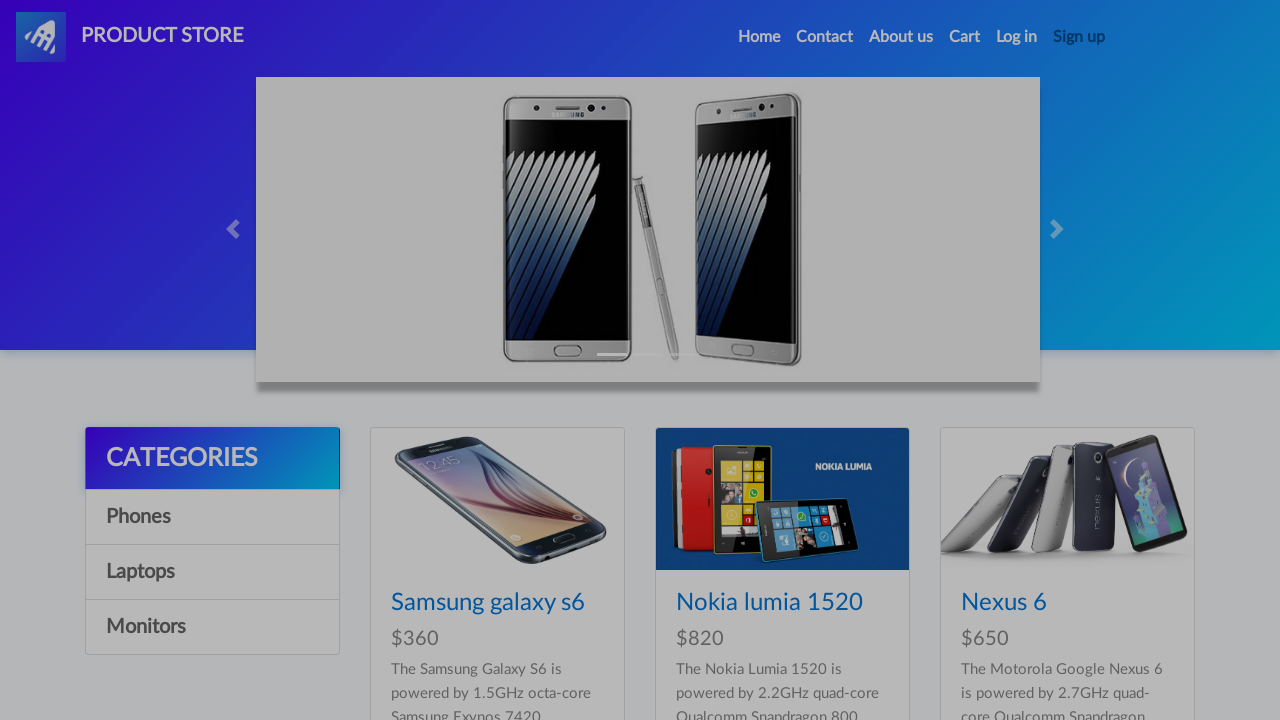

Sign-up modal appeared with username field visible
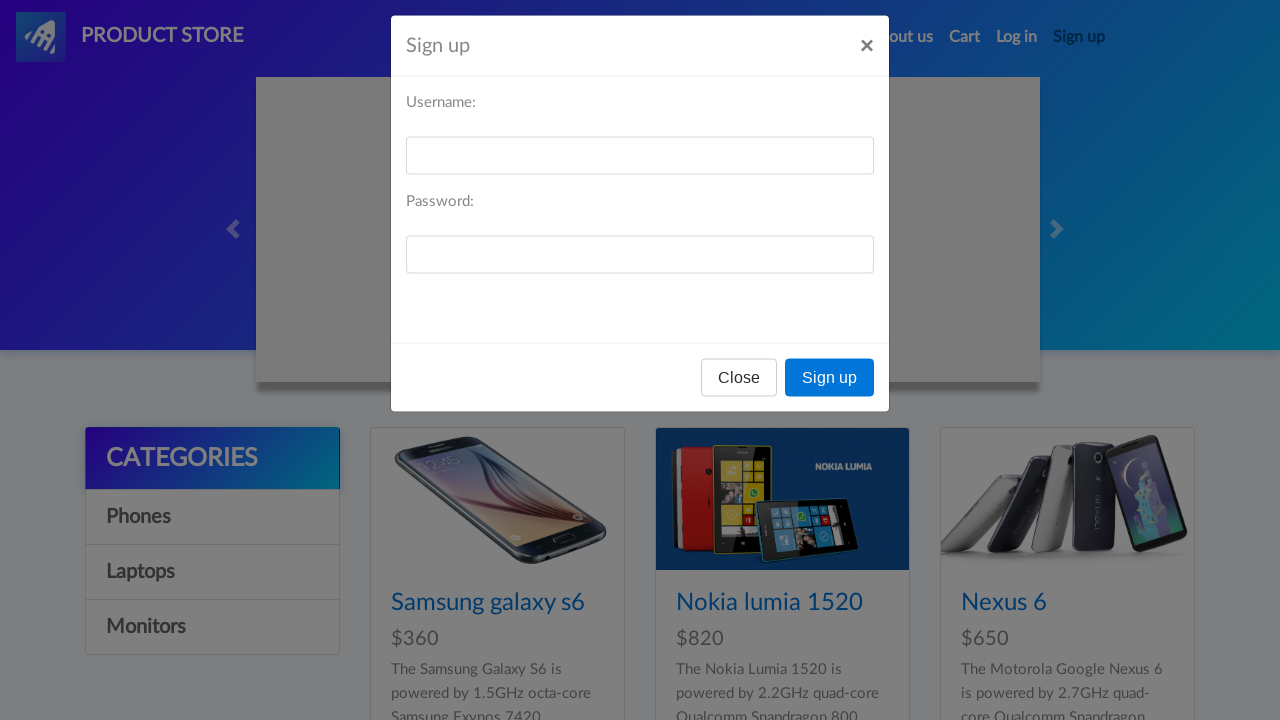

Filled username field with 'testuser456' on #sign-username
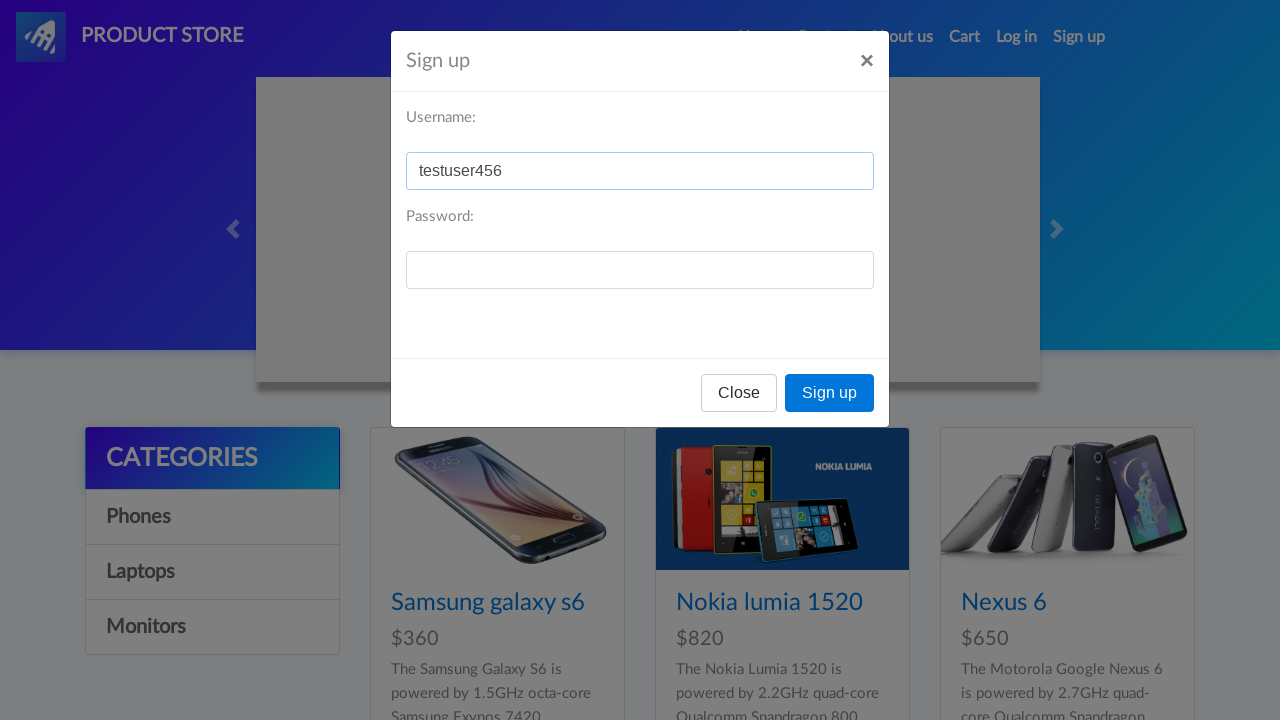

Filled password field with 'pass789' on #sign-password
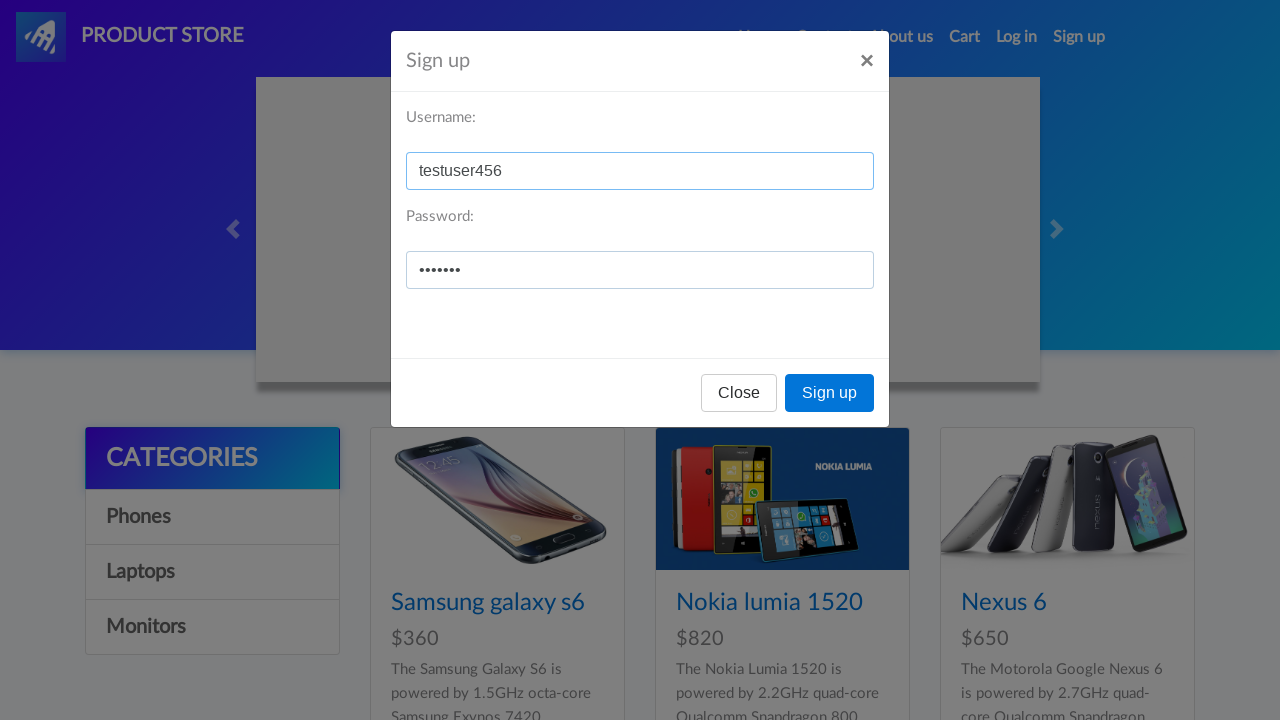

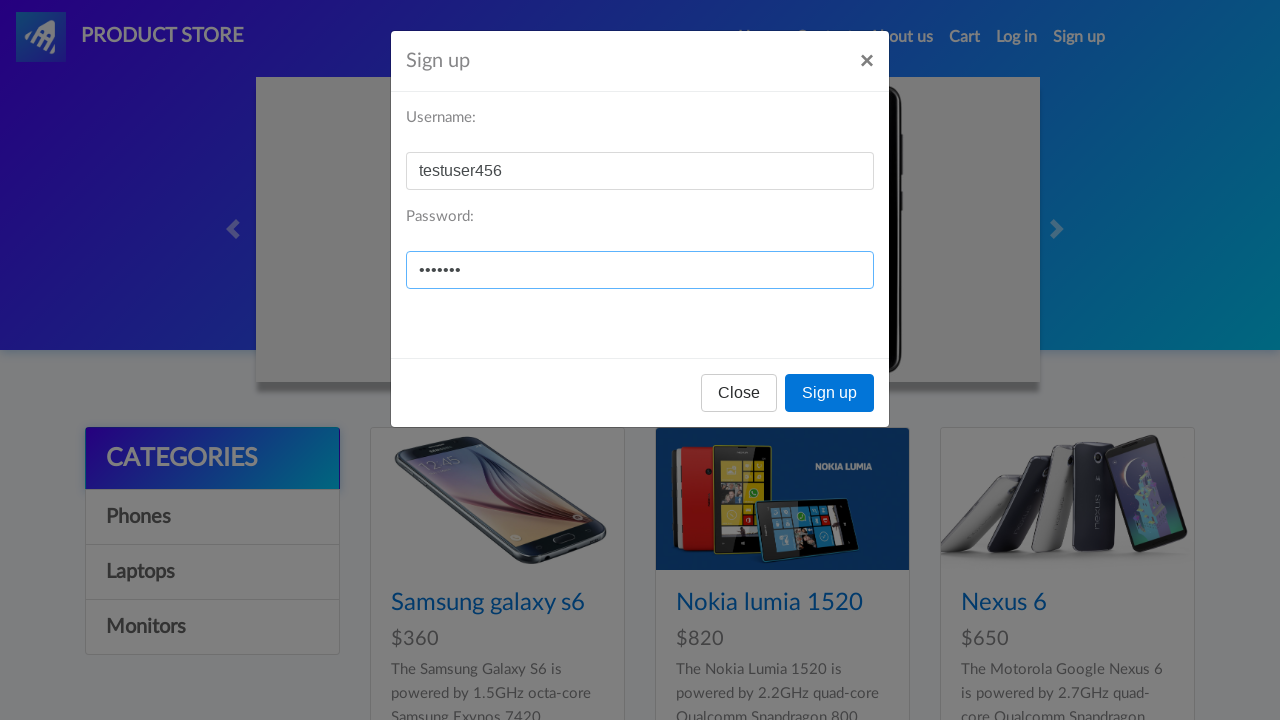